Tests hover functionality by navigating to the Hovers page, hovering over user profile images, and verifying that the expected usernames (user1, user2, user3) are displayed on hover.

Starting URL: https://the-internet.herokuapp.com/

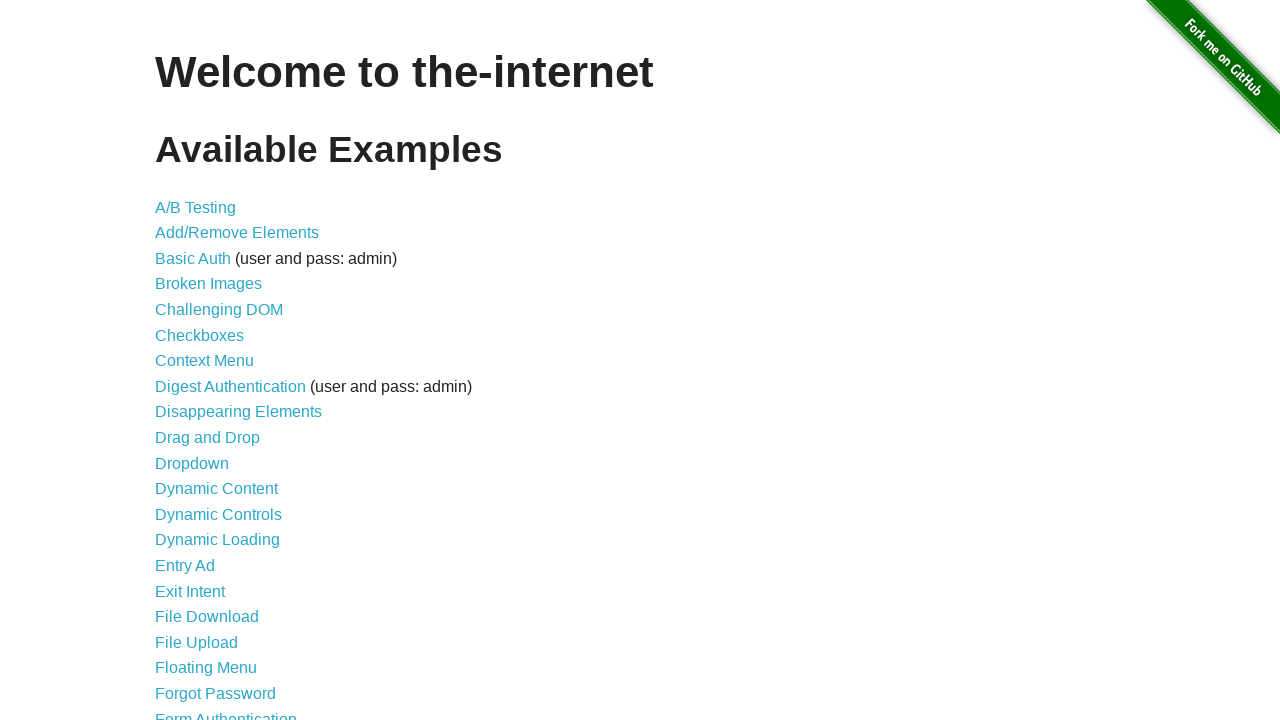

Clicked on Hovers link to navigate to hover test page at (180, 360) on a:text('Hovers')
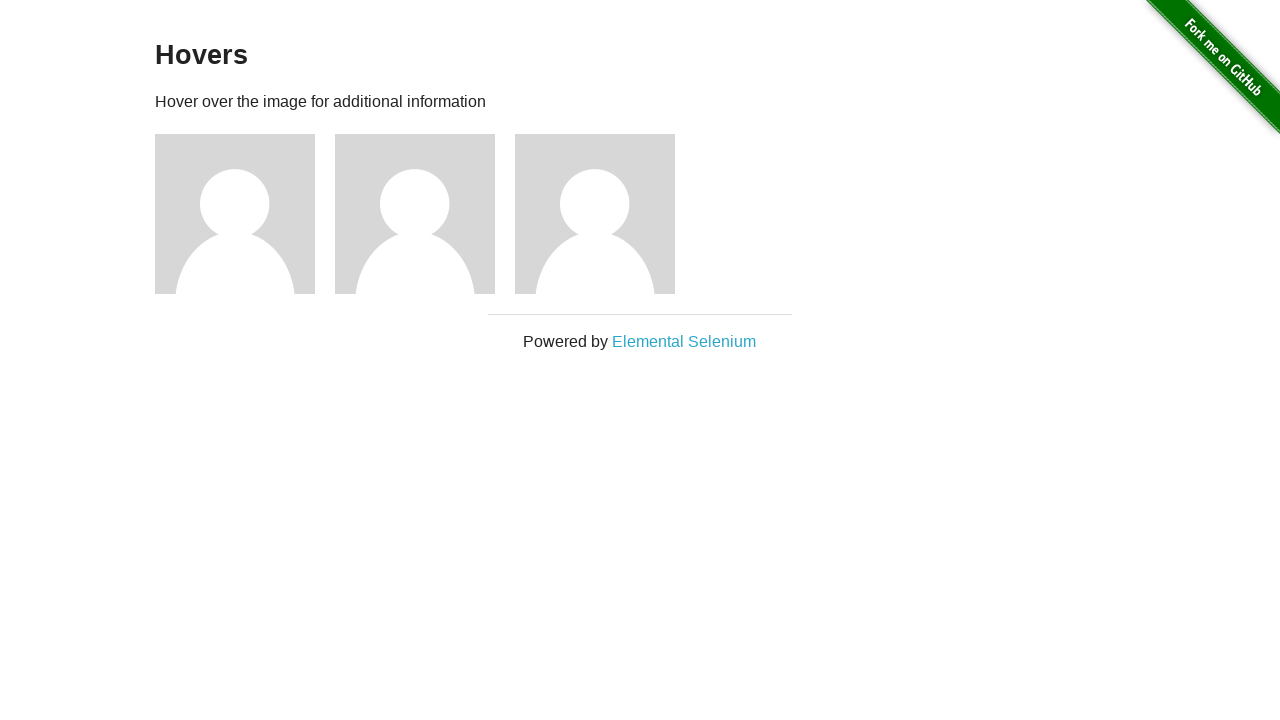

Hover page loaded and figure elements are visible
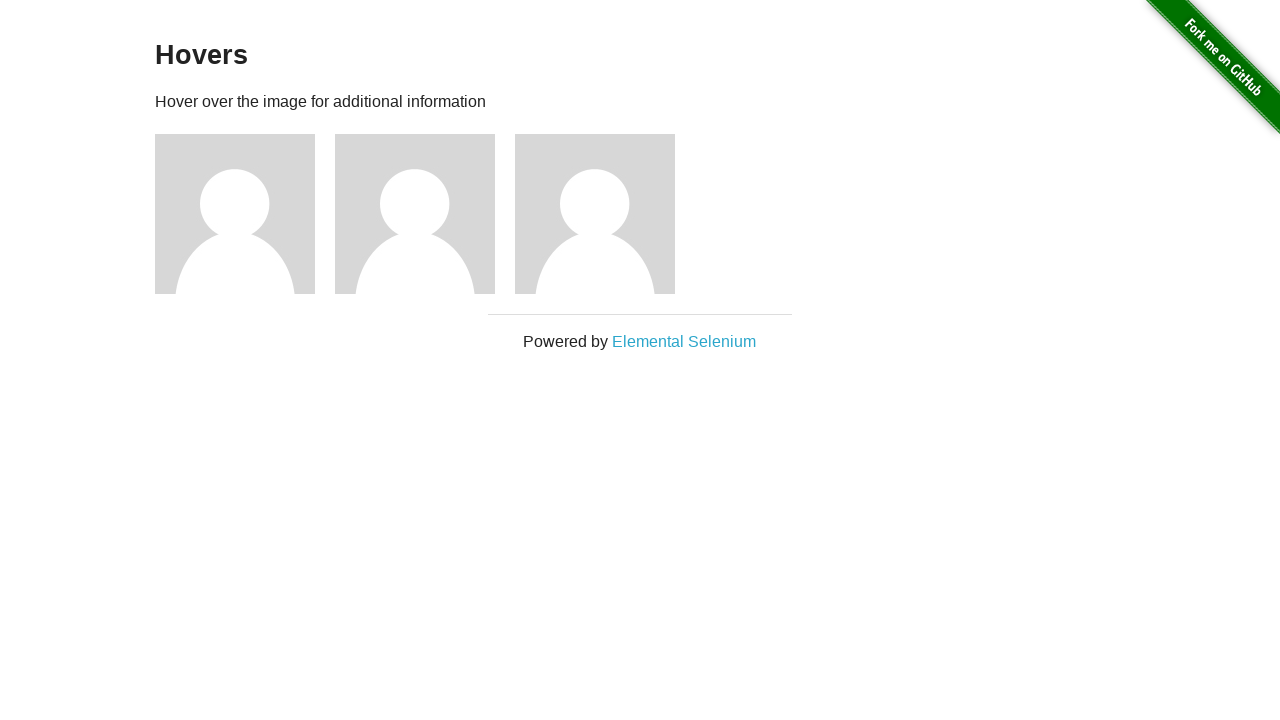

Retrieved all profile figure elements
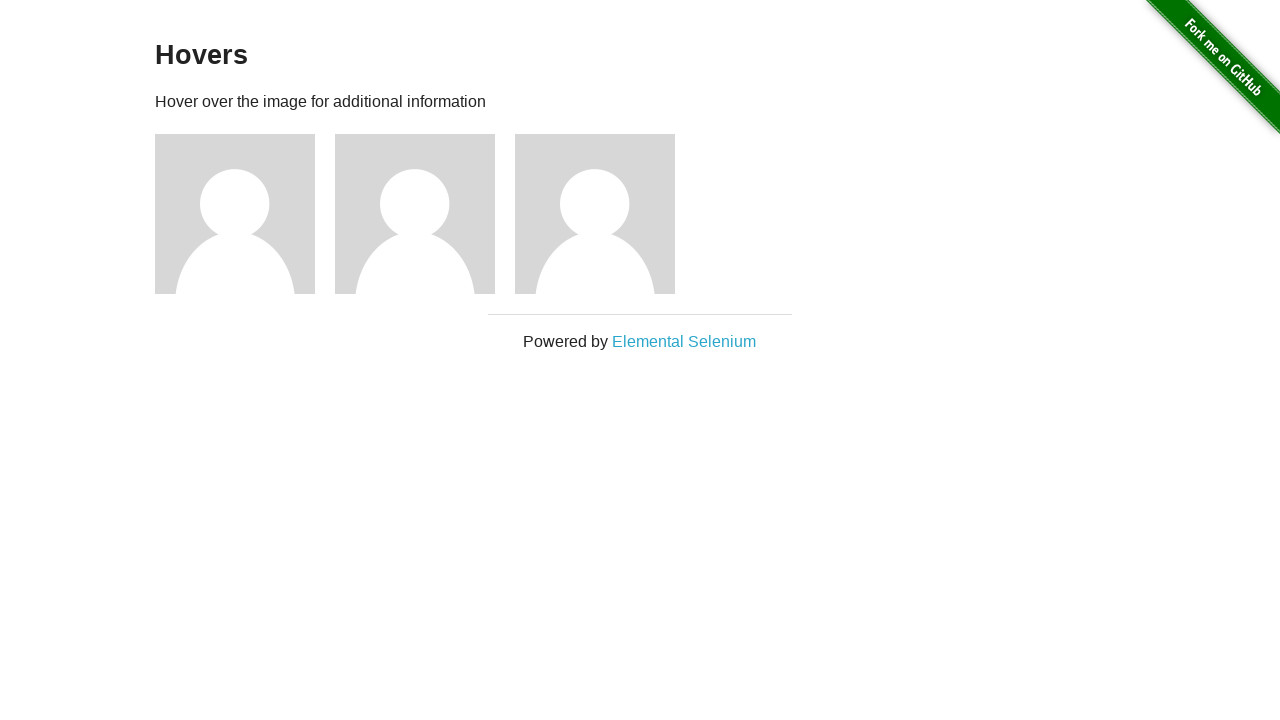

Hovered over first profile image at (245, 214) on .figure >> nth=0
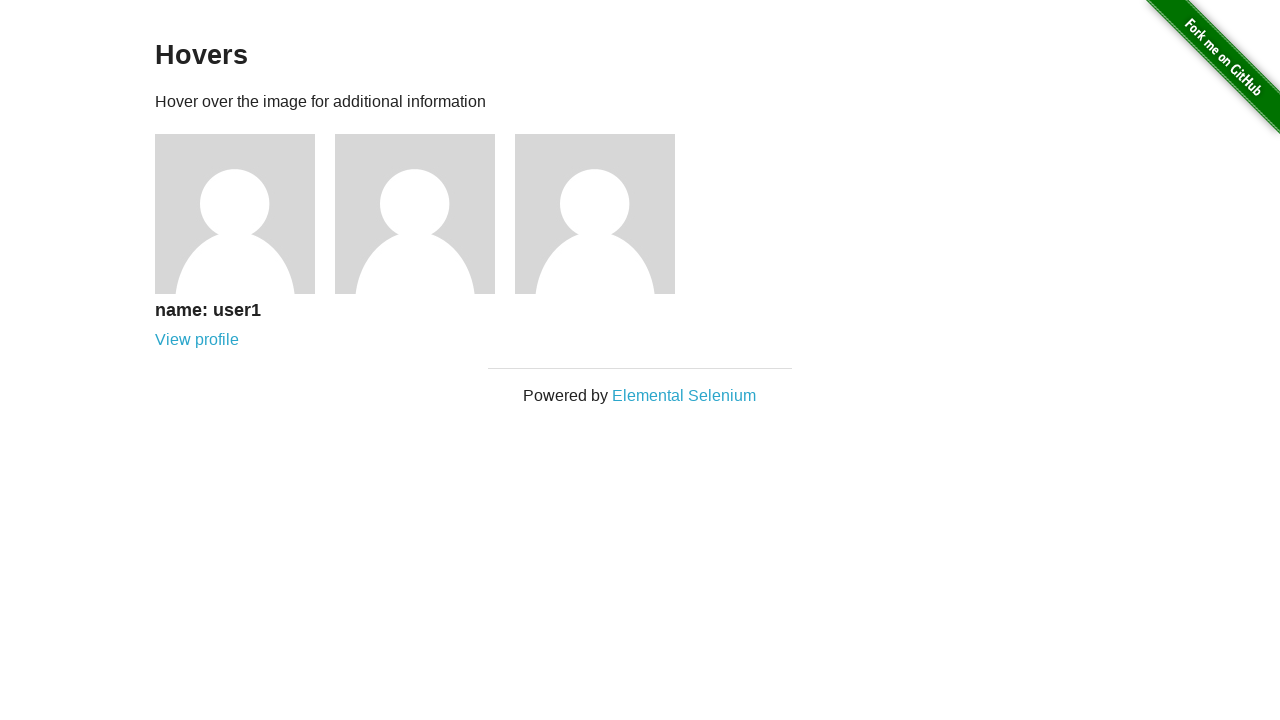

Username caption for first profile became visible
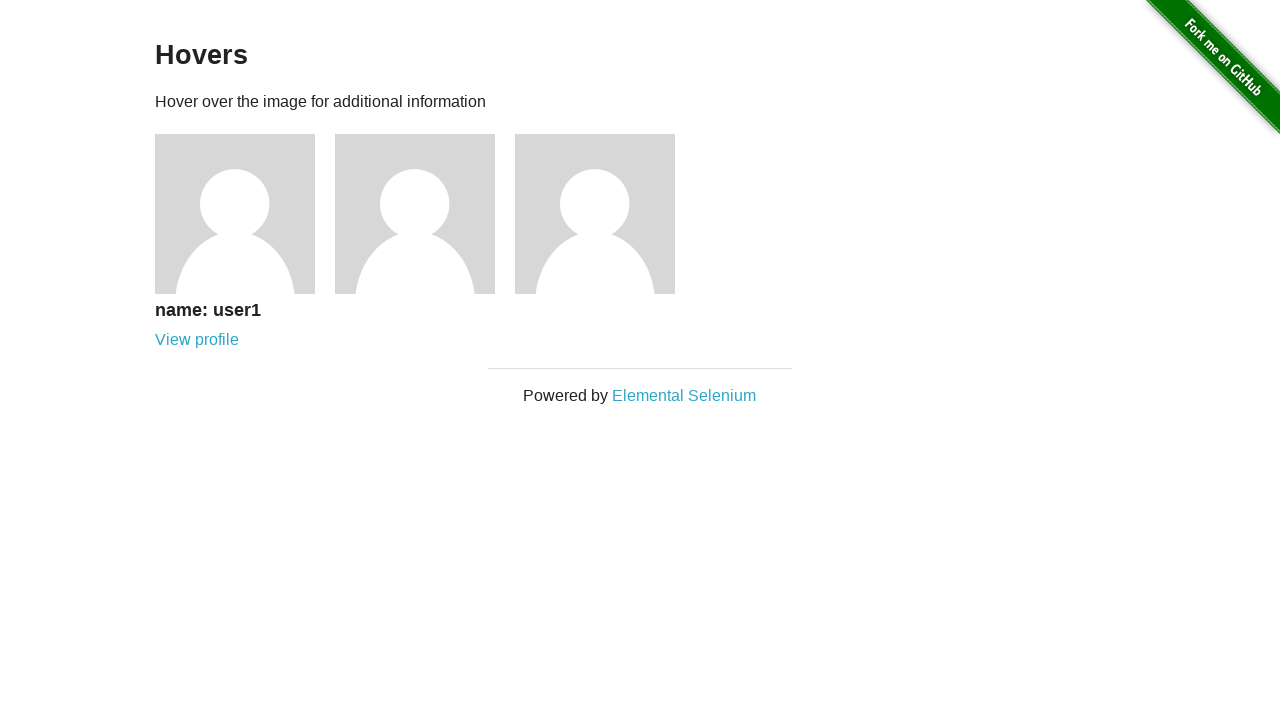

Extracted username from first profile: name: user1
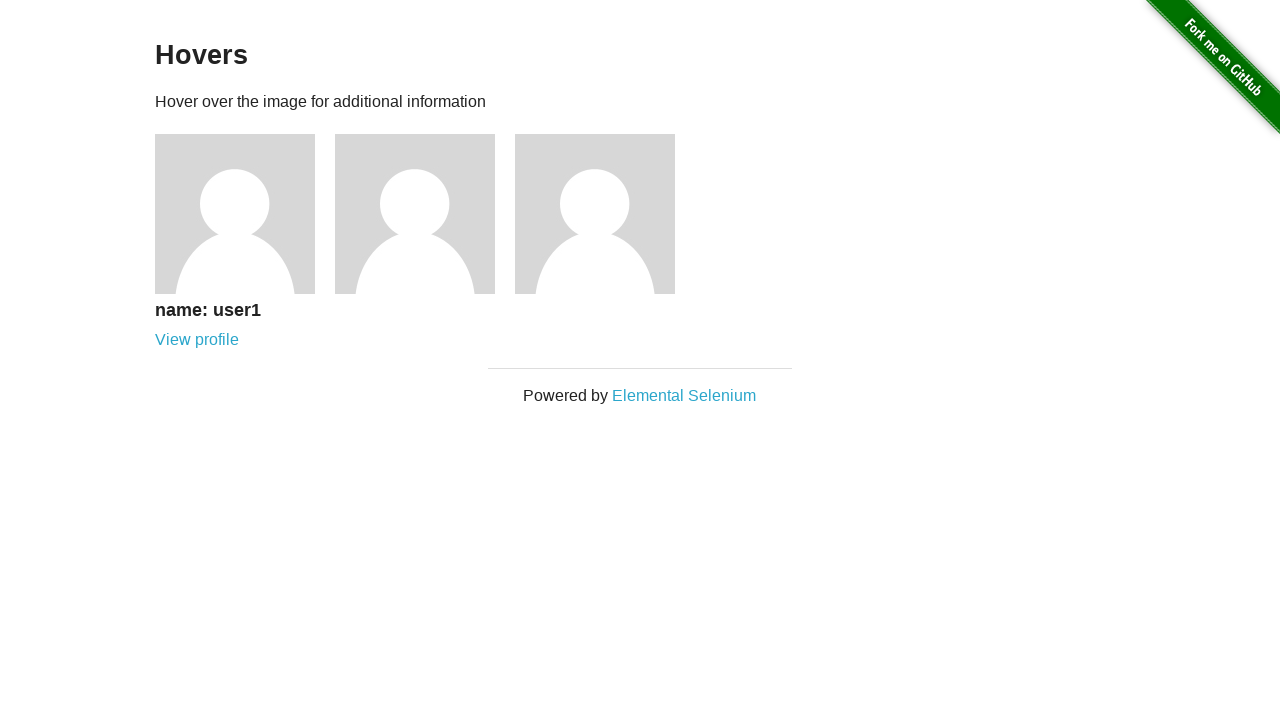

Verified that first profile username contains 'user1'
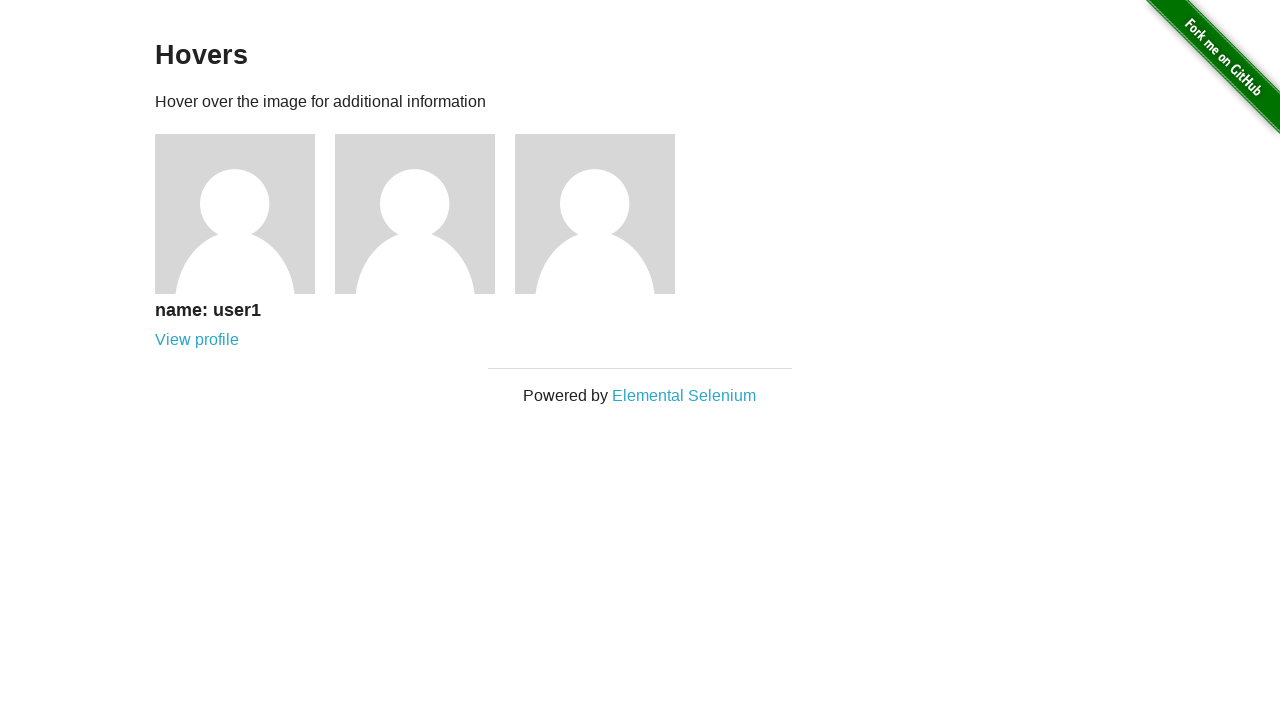

Hovered over second profile image at (425, 214) on .figure >> nth=1
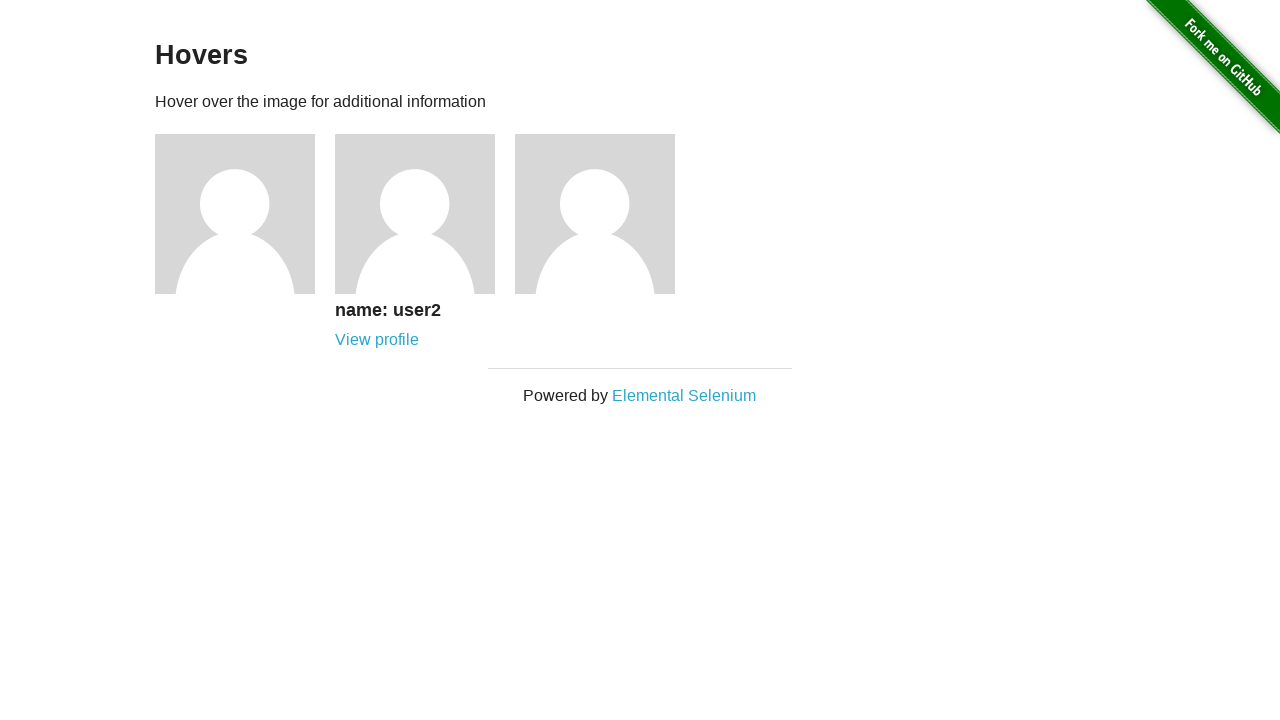

Extracted username from second profile: name: user2
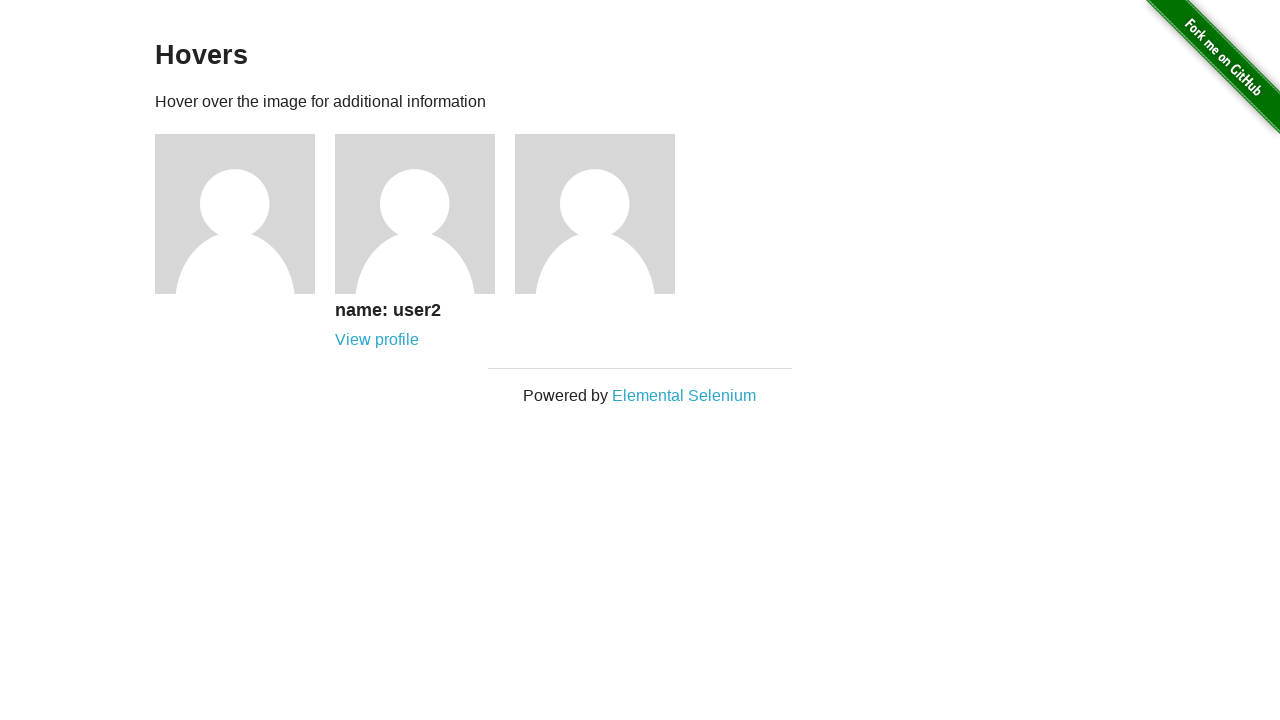

Verified that second profile username contains 'user2'
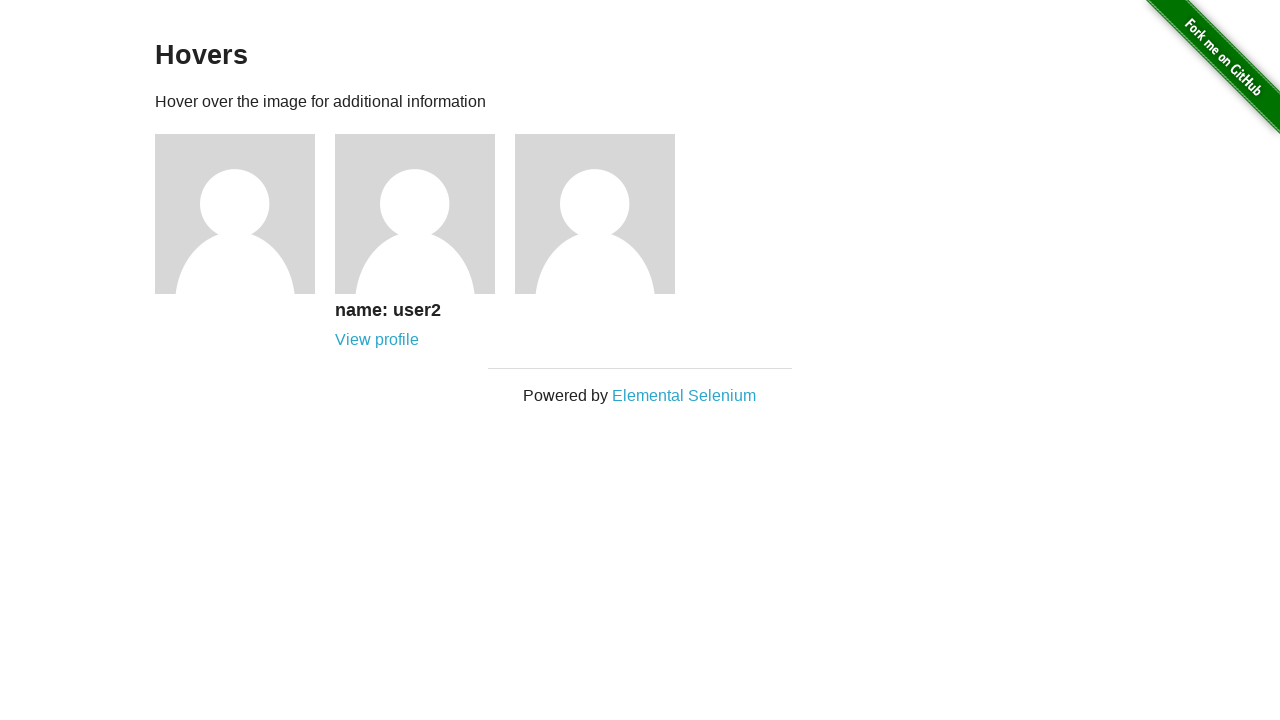

Hovered over third profile image at (605, 214) on .figure >> nth=2
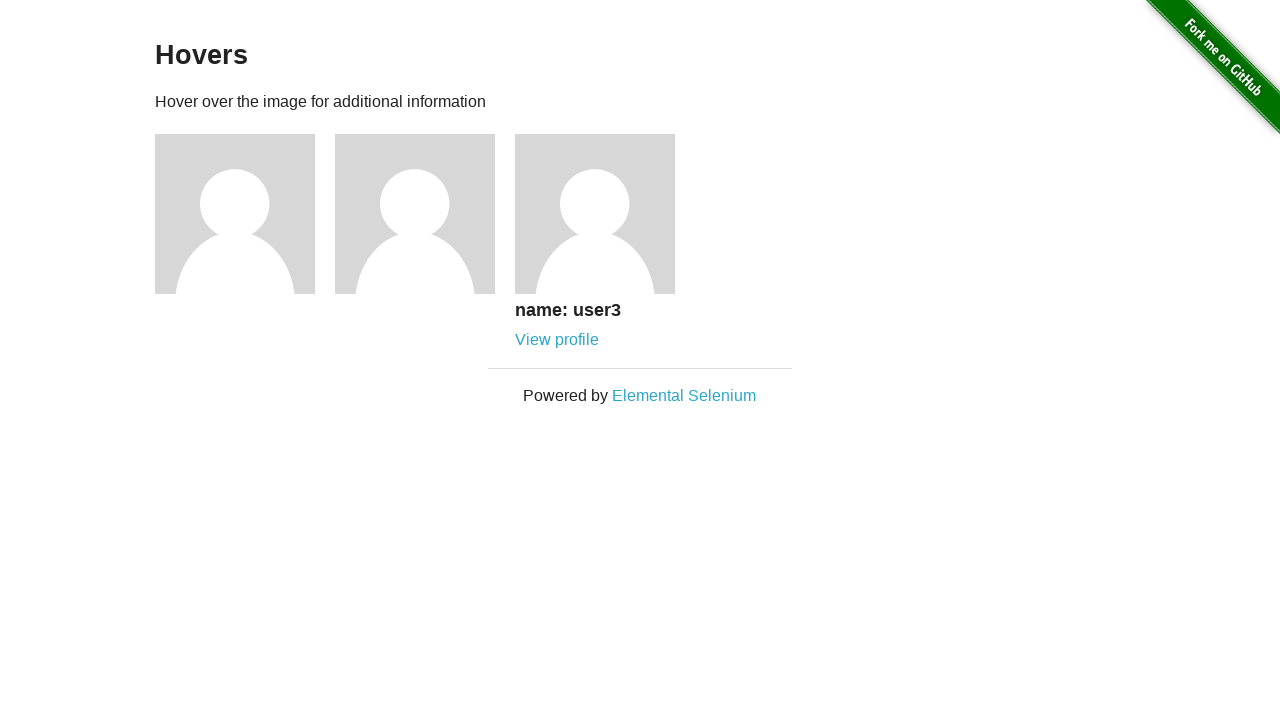

Extracted username from third profile: name: user3
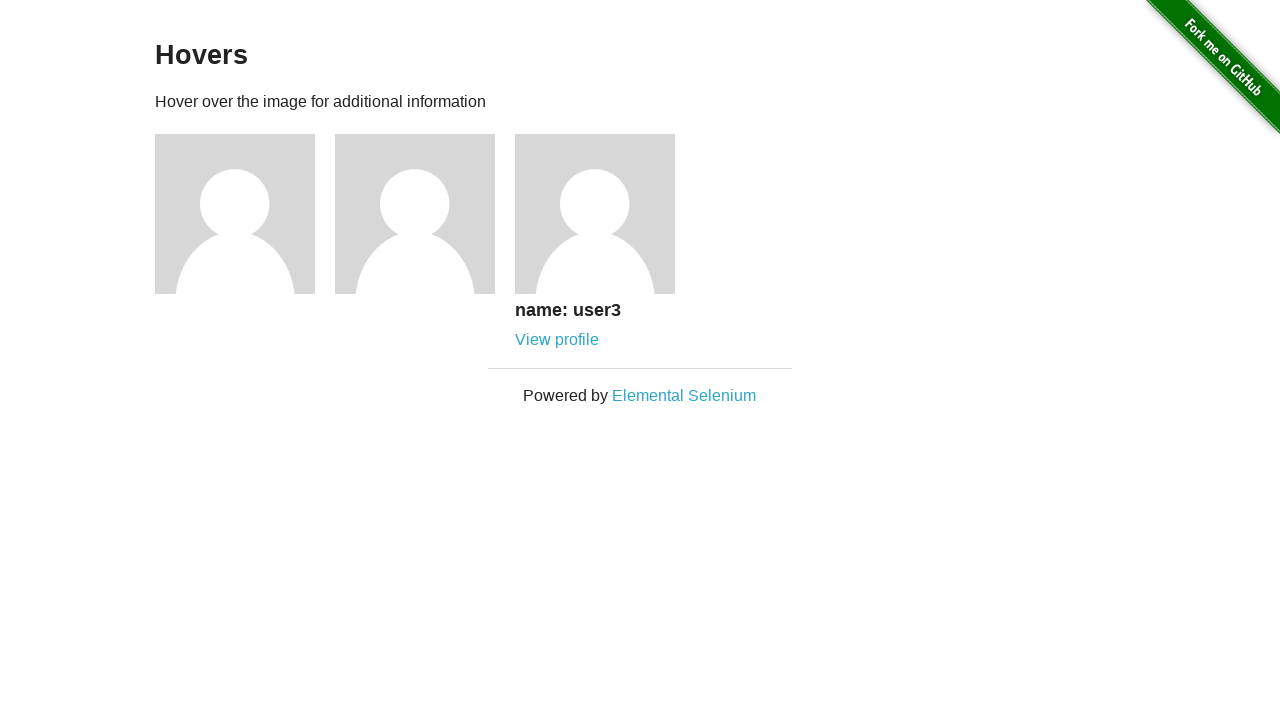

Verified that third profile username contains 'user3'
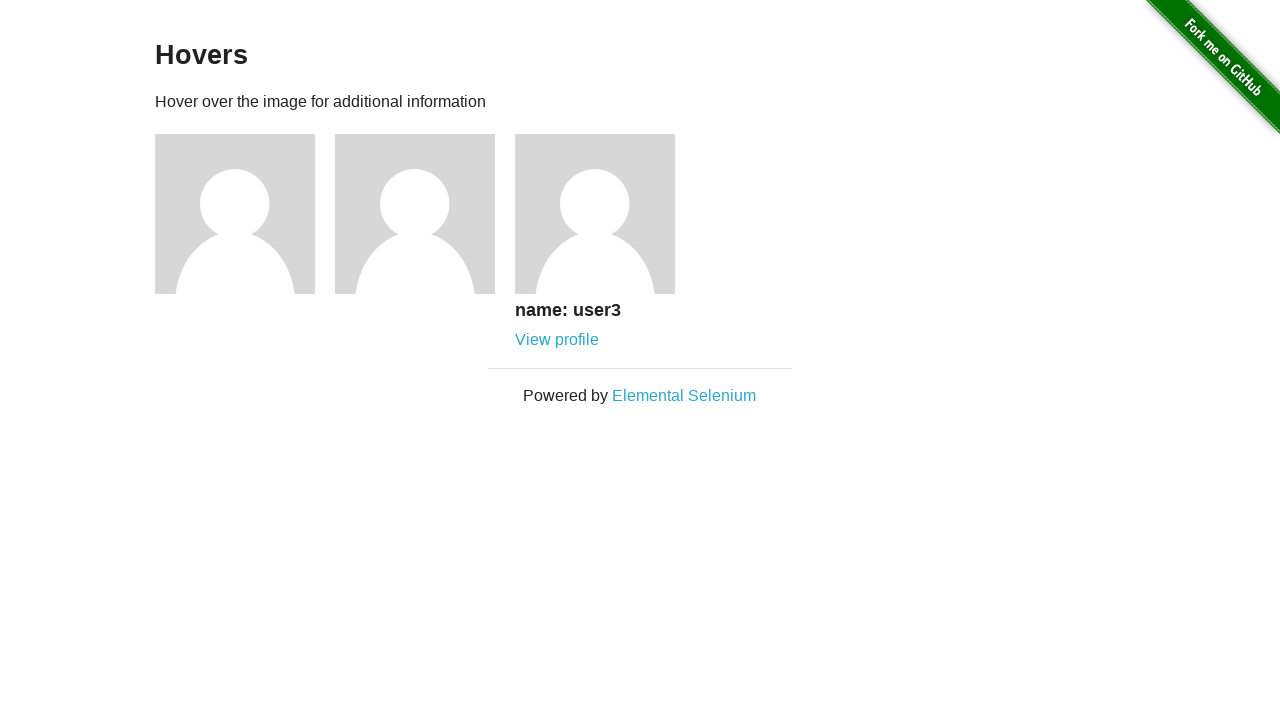

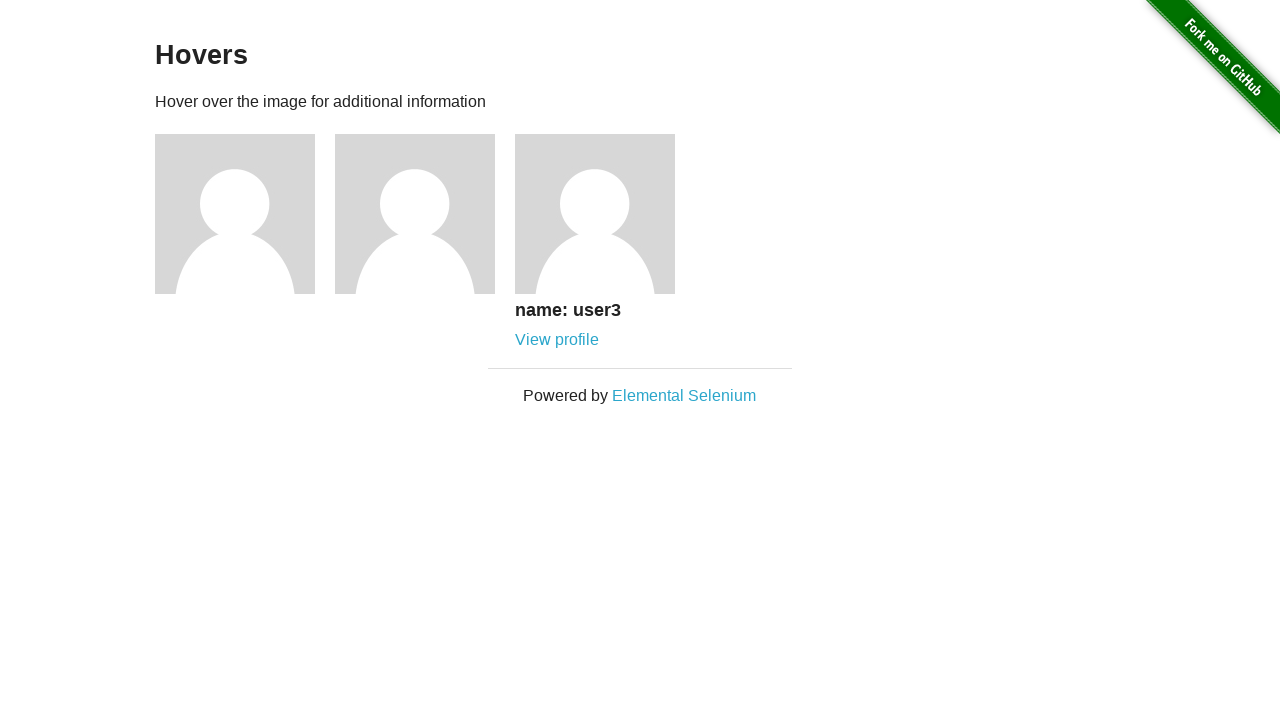